Tests keyboard key press functionality by sending the SPACE key to an element, verifying the result, then sending the LEFT arrow key and verifying that result as well.

Starting URL: http://the-internet.herokuapp.com/key_presses

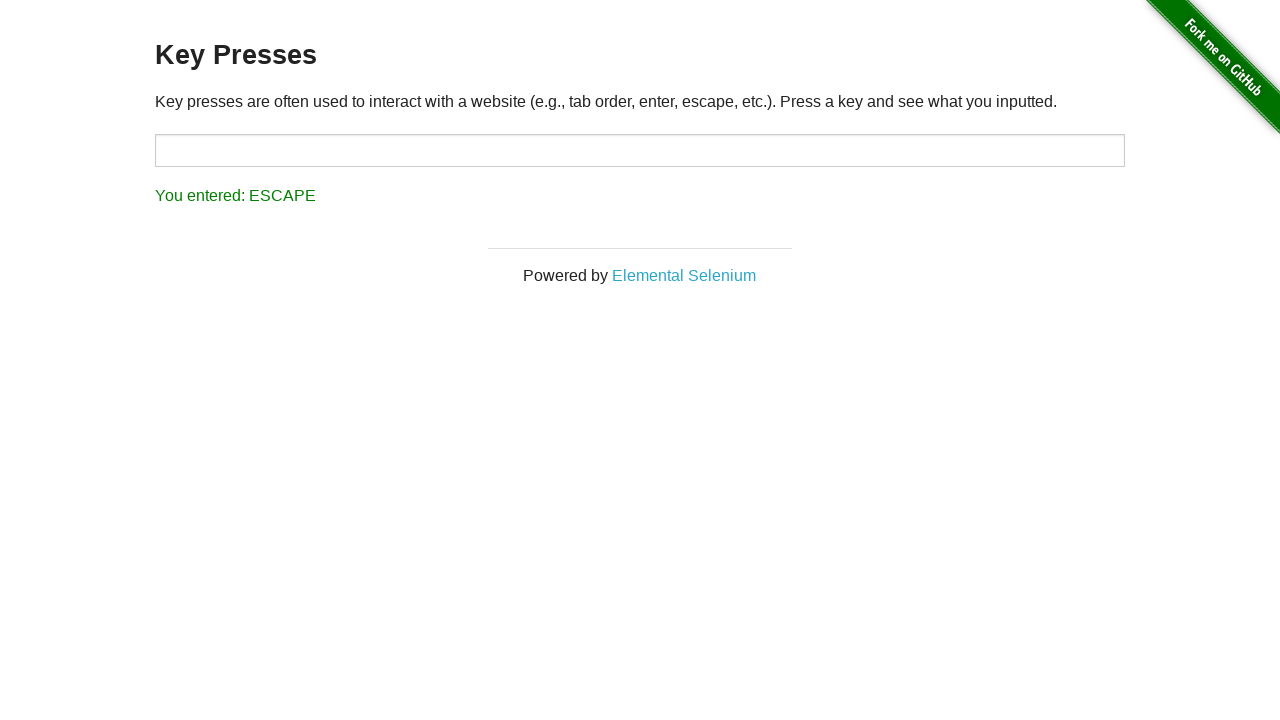

Pressed SPACE key on target element on #target
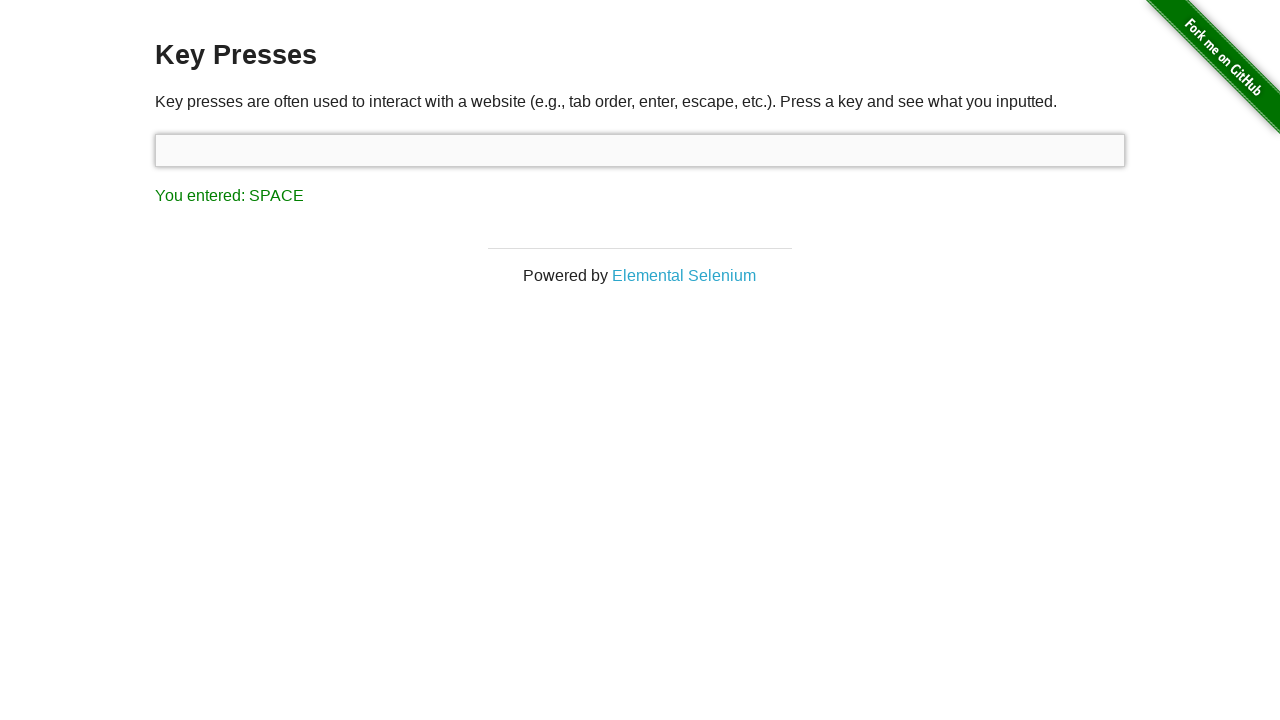

Retrieved result text content
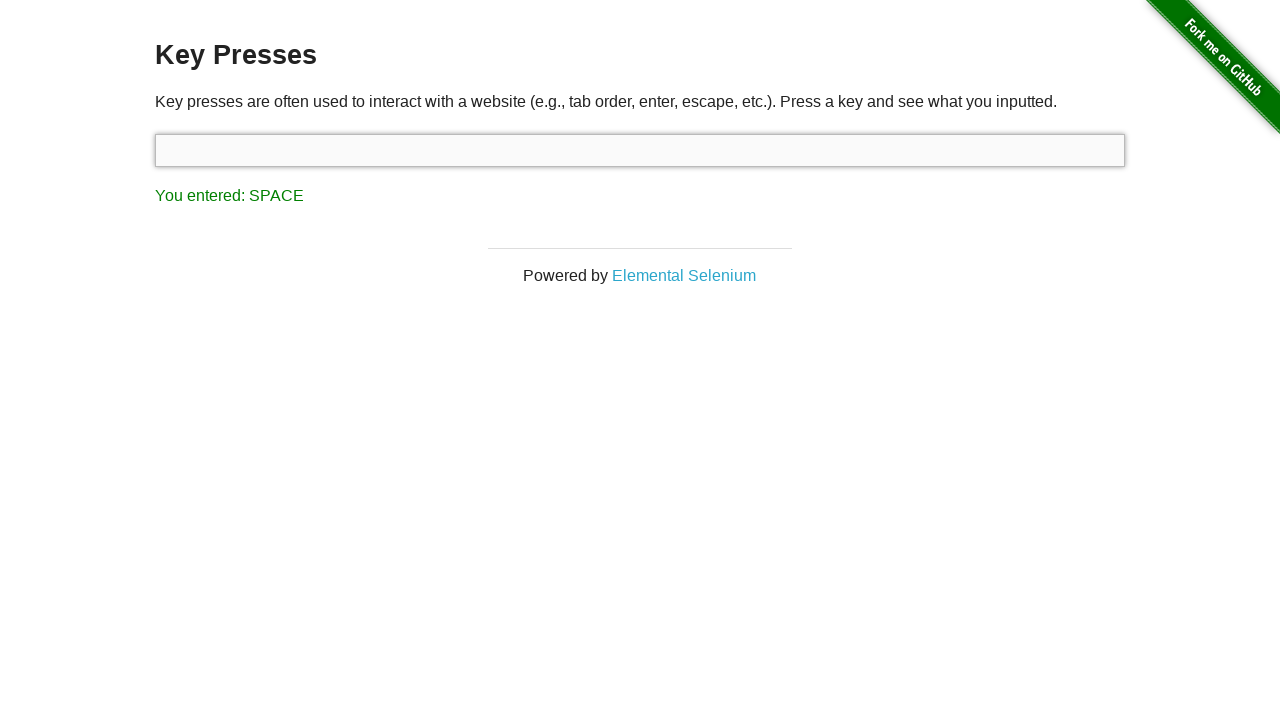

Verified result text shows 'You entered: SPACE'
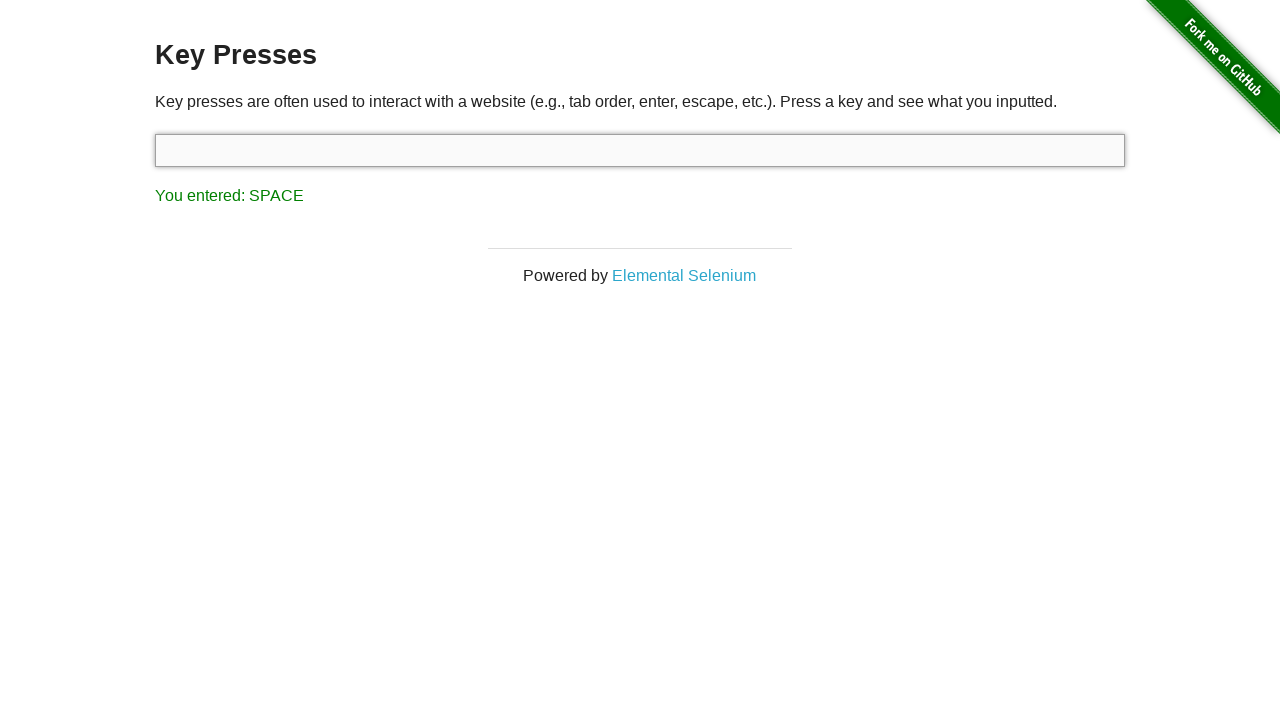

Pressed LEFT arrow key
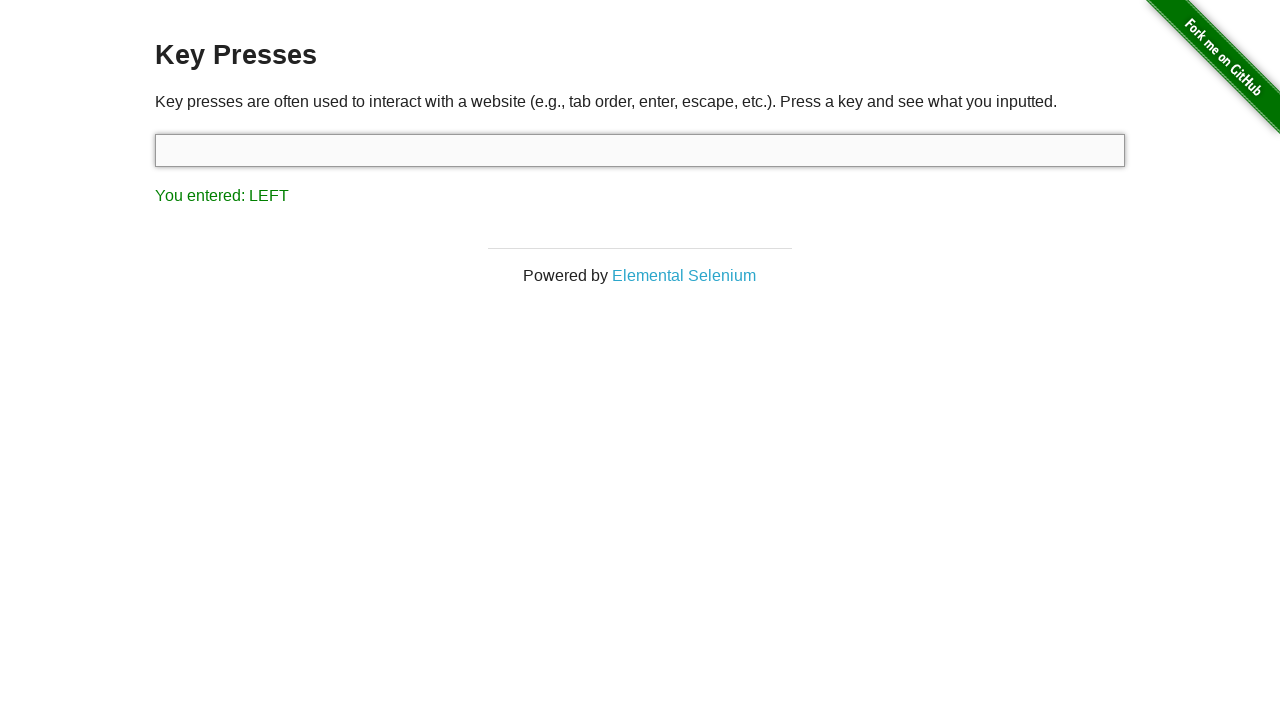

Retrieved result text content after arrow key press
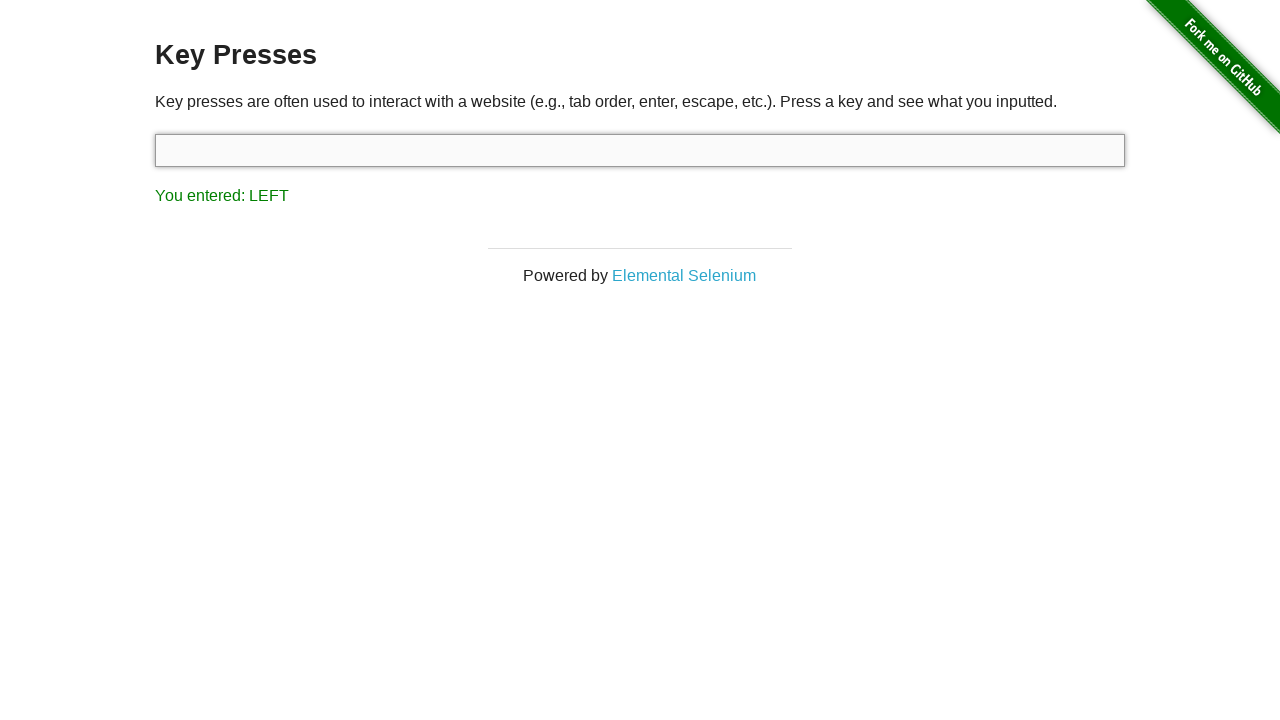

Verified result text shows 'You entered: LEFT'
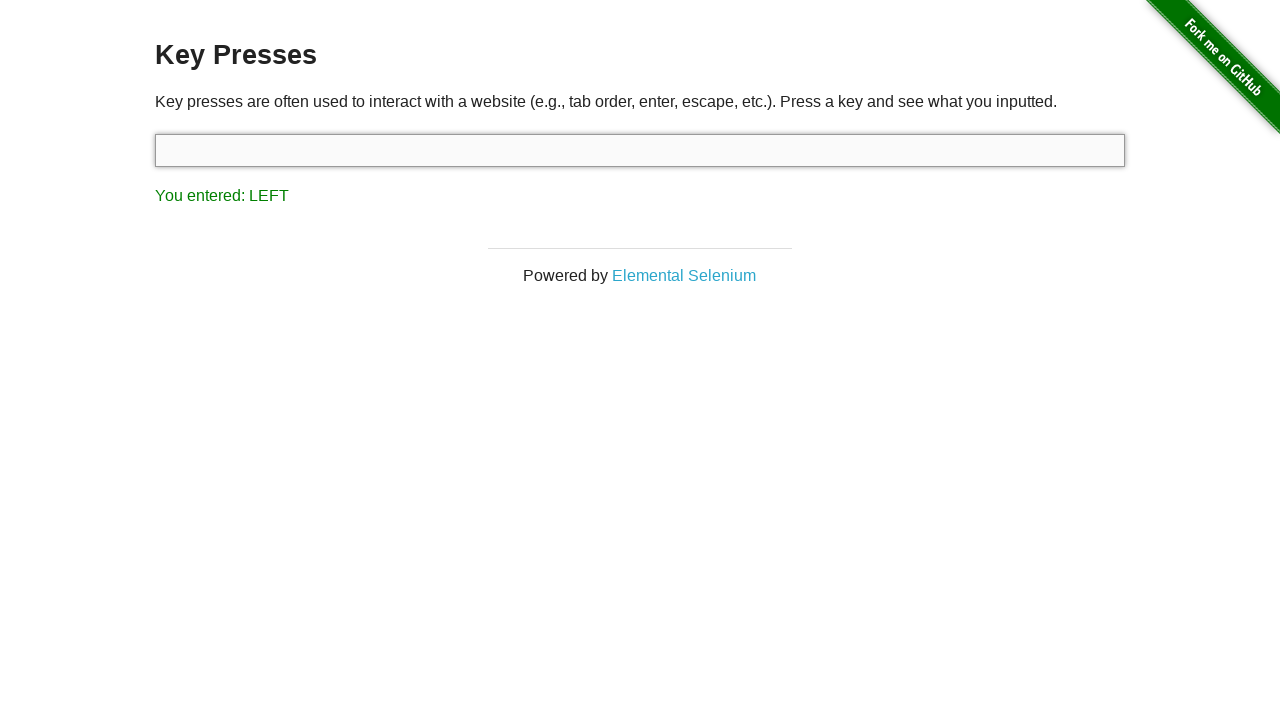

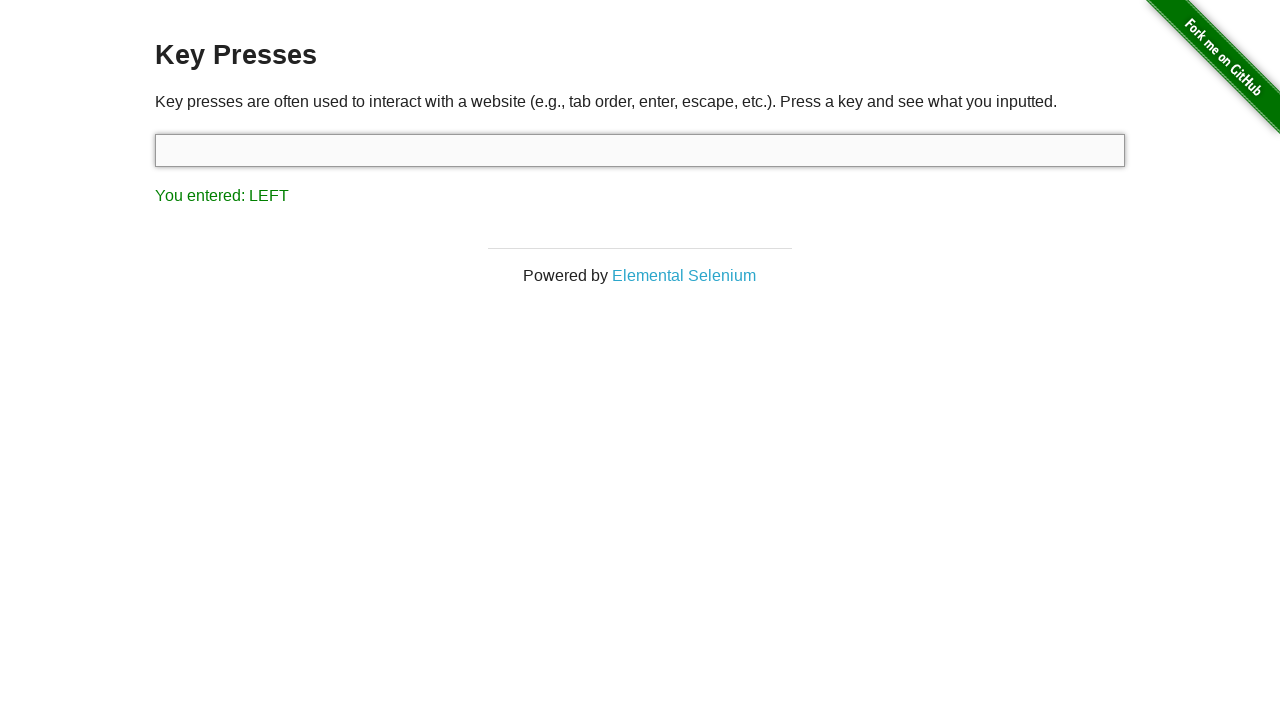